Tests a practice form by filling in personal details including name, email, gender, phone number, date of birth, subjects, hobbies, address, and state/city selection, then verifies the submitted data appears correctly in a confirmation modal.

Starting URL: https://demoqa.com/automation-practice-form

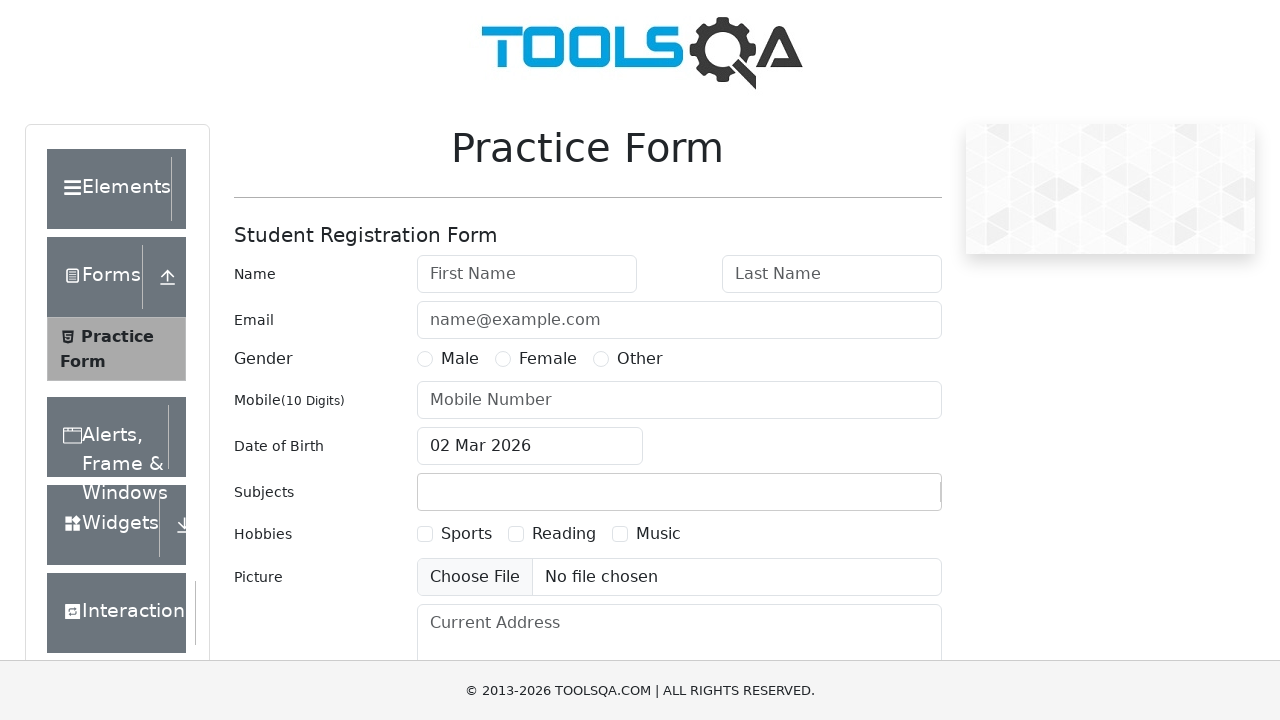

Filled first name field with 'Ivan' on #firstName
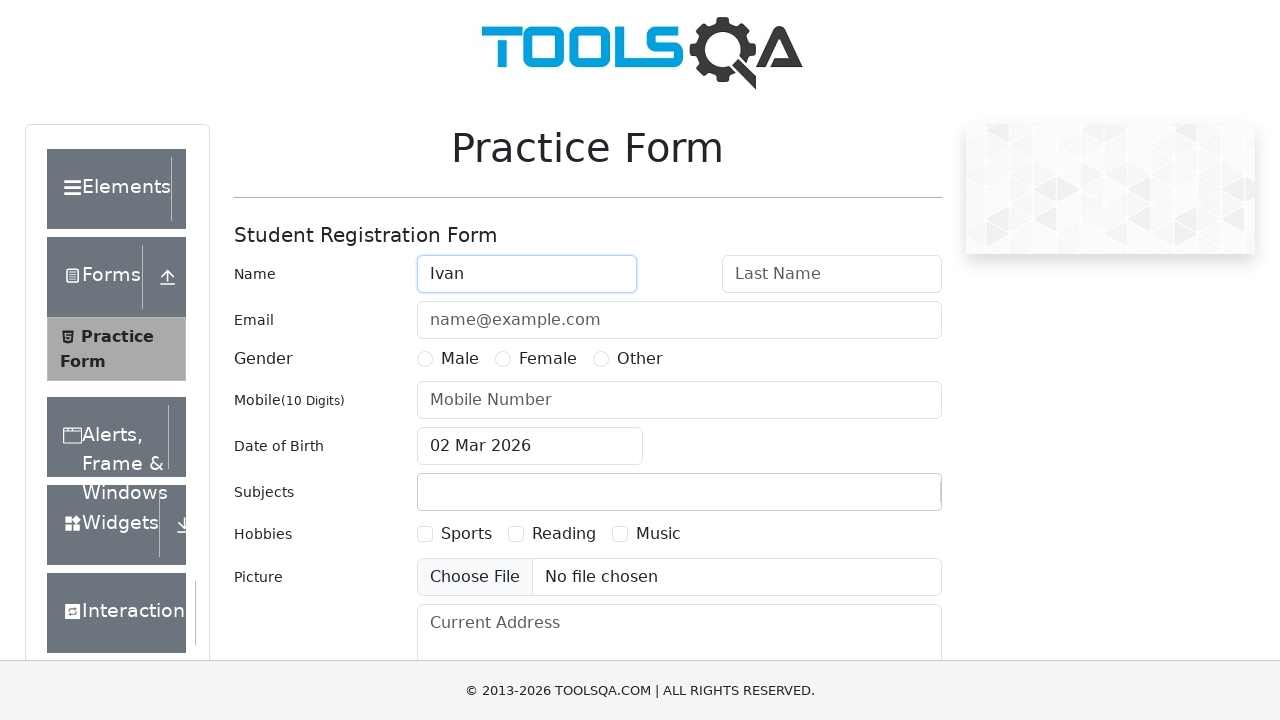

Filled last name field with 'Ivanov' on #lastName
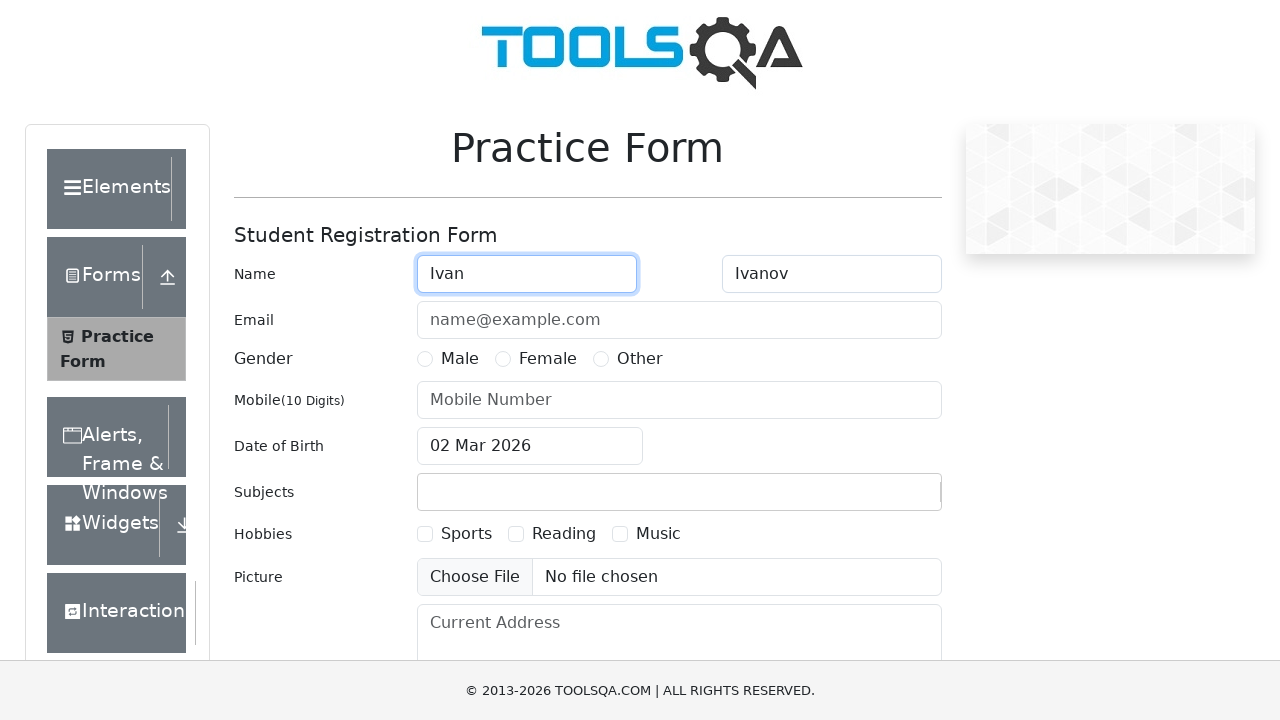

Filled email field with 'ivanov@mail.com' on #userEmail
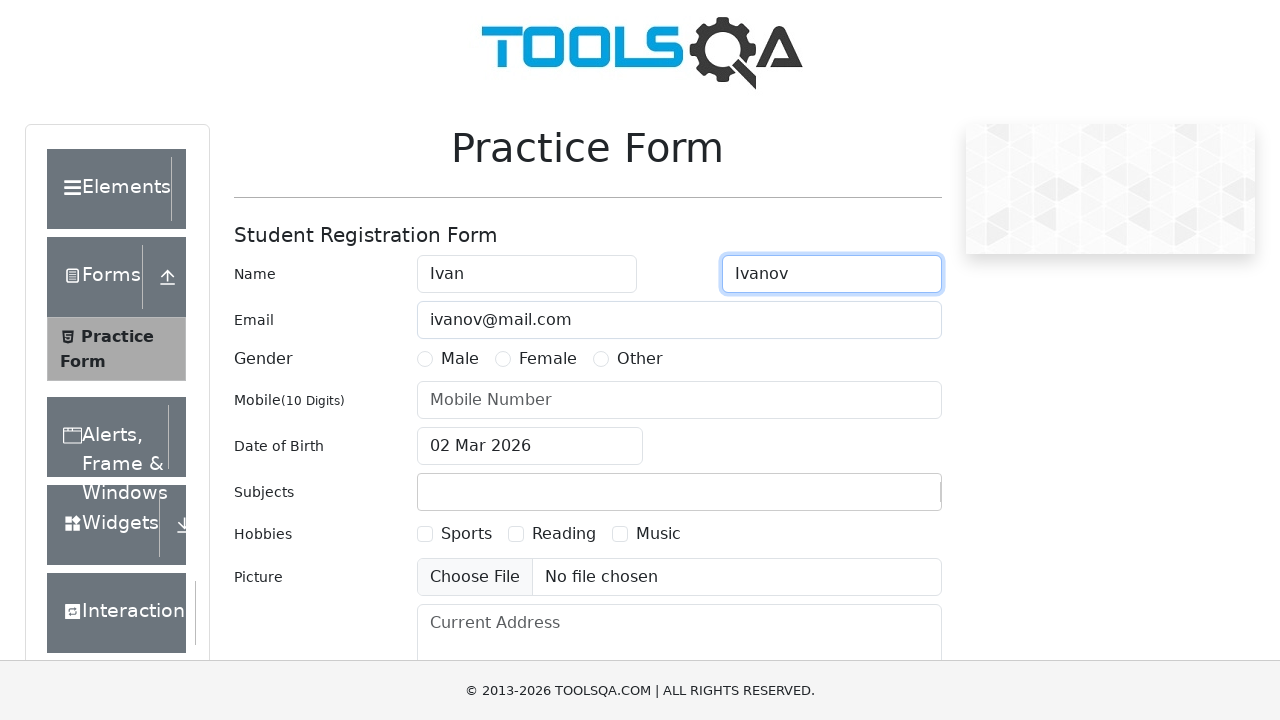

Selected Male gender option at (460, 359) on label[for='gender-radio-1']
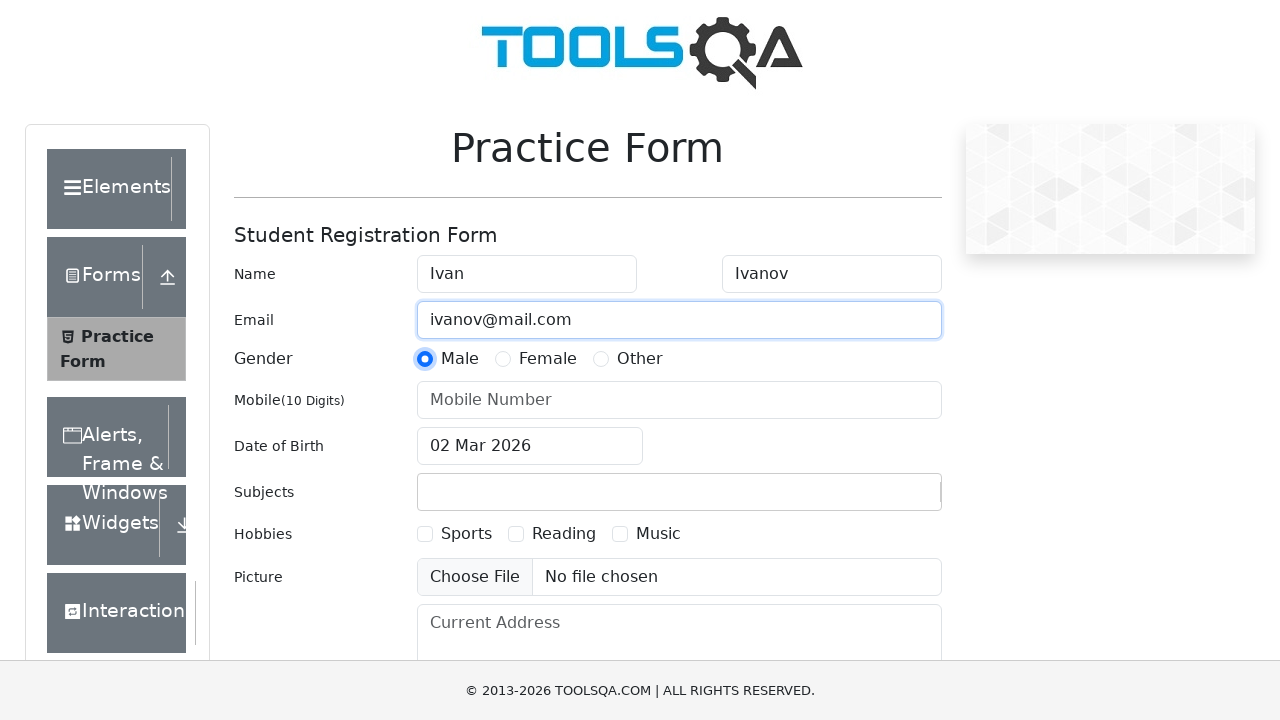

Filled phone number field with '7989898890' on #userNumber
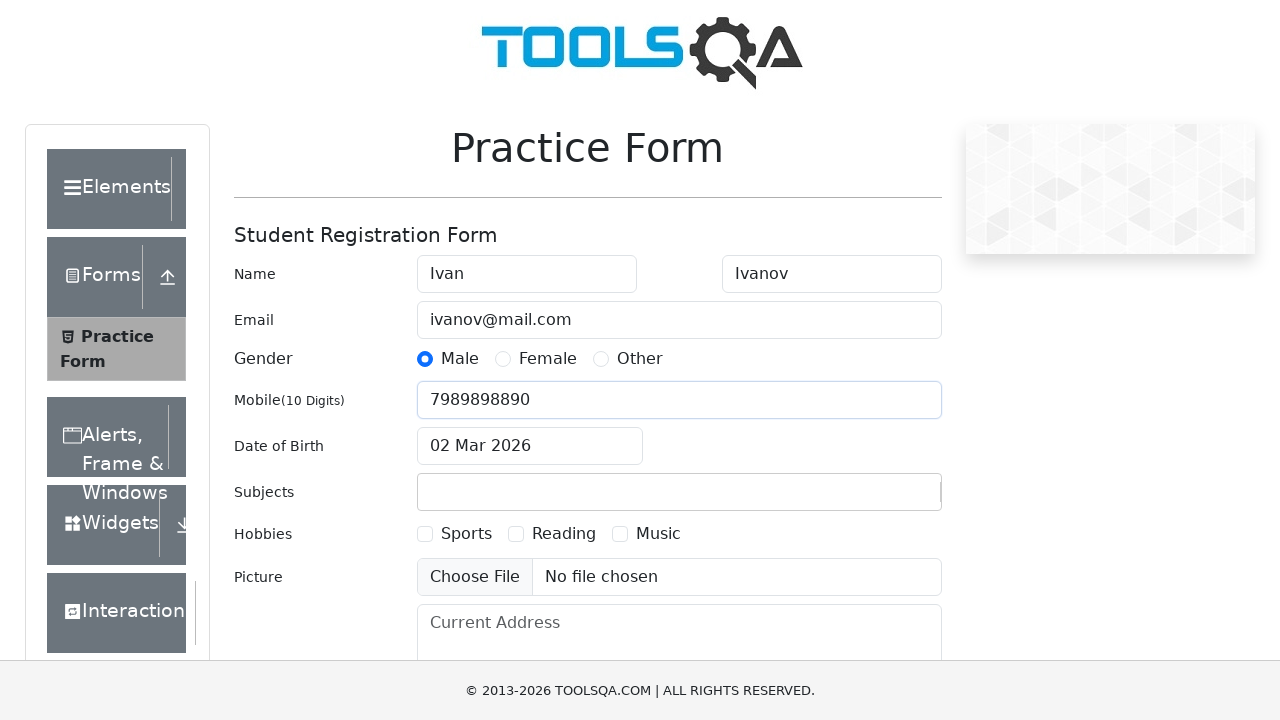

Opened date of birth picker at (530, 446) on #dateOfBirthInput
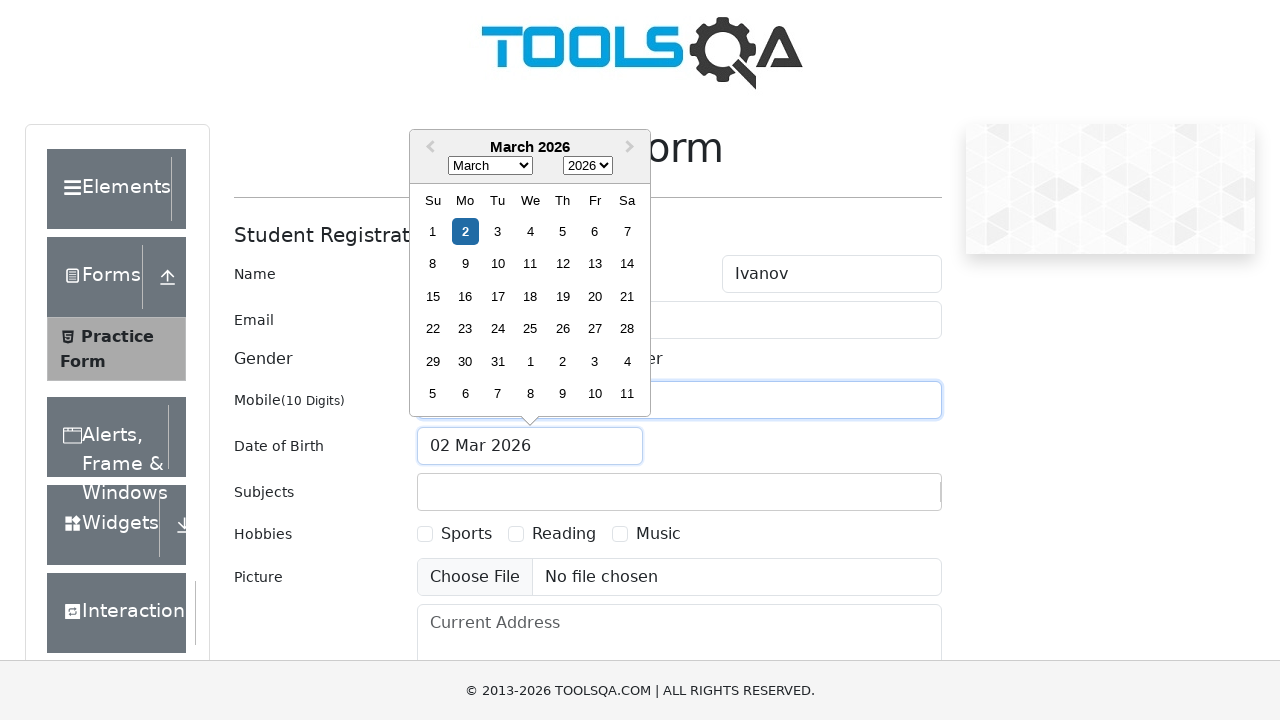

Selected year 1980 from date picker on .react-datepicker__year-select
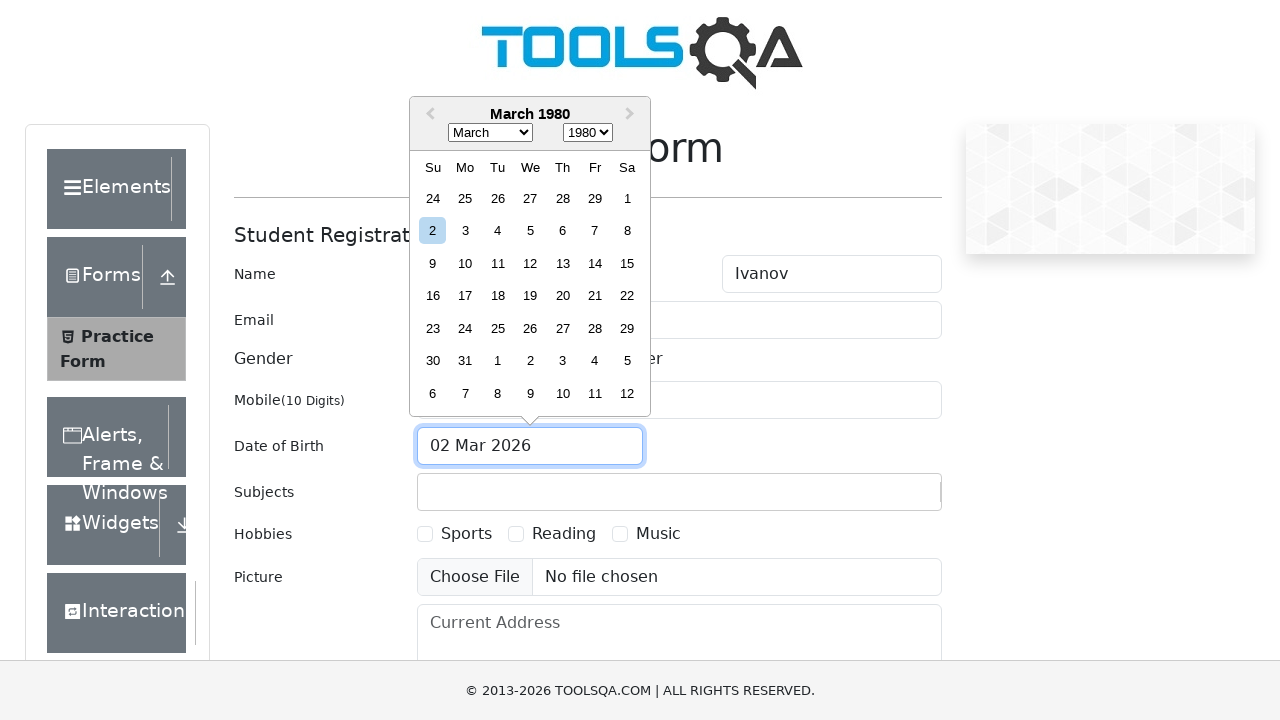

Selected month January from date picker on .react-datepicker__month-select
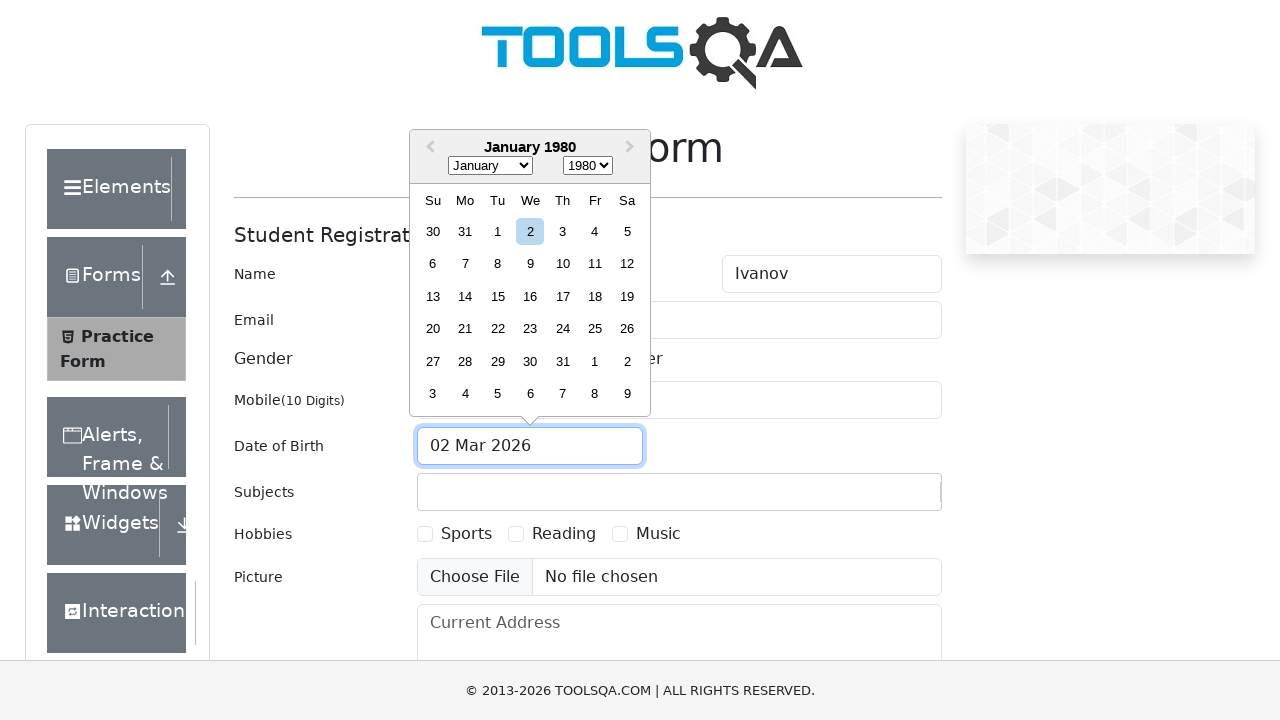

Selected day 1 from date picker at (498, 231) on .react-datepicker__day--001:not(.react-datepicker__day--outside-month)
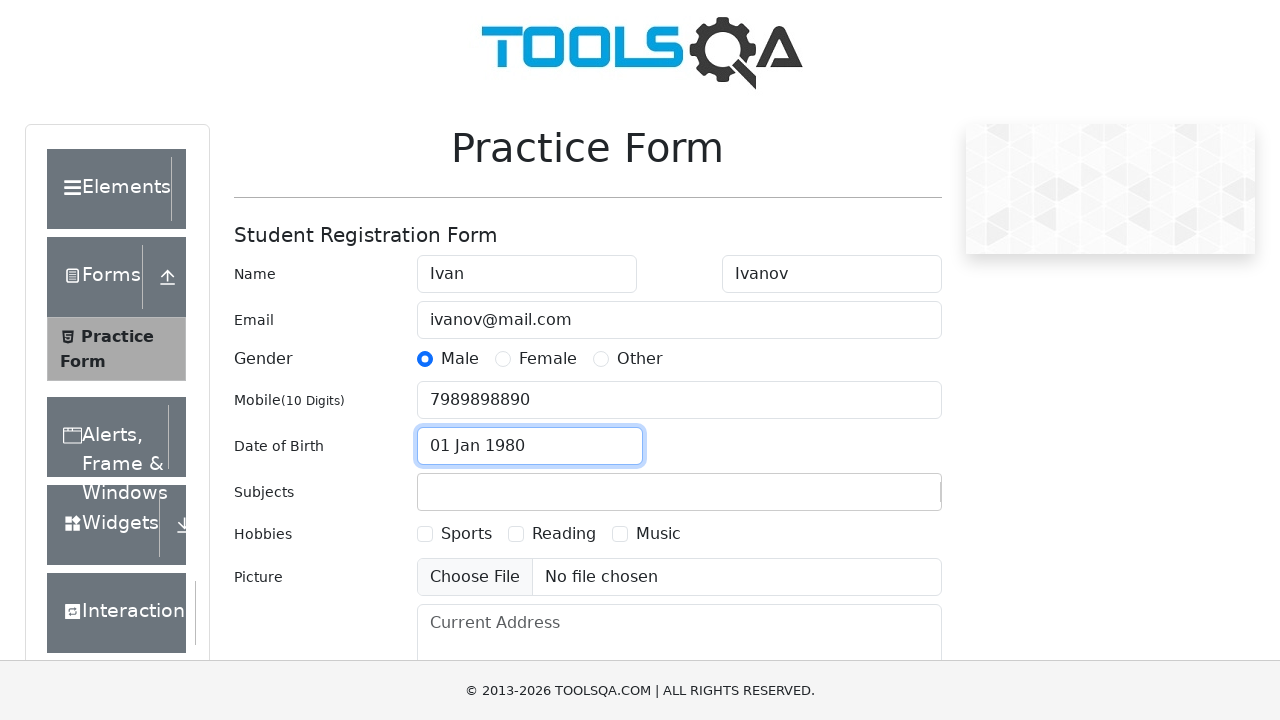

Typed 'C' in subjects input field on #subjectsInput
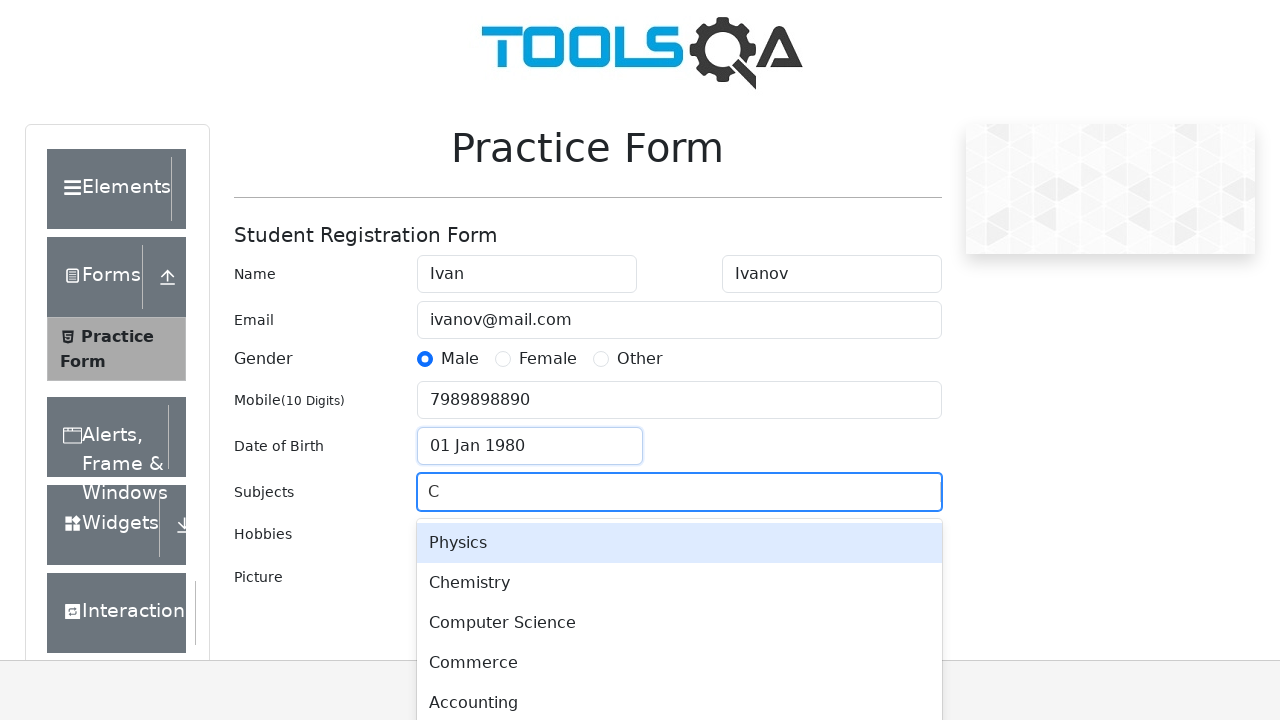

Selected subject from dropdown at (679, 623) on #react-select-2-option-2
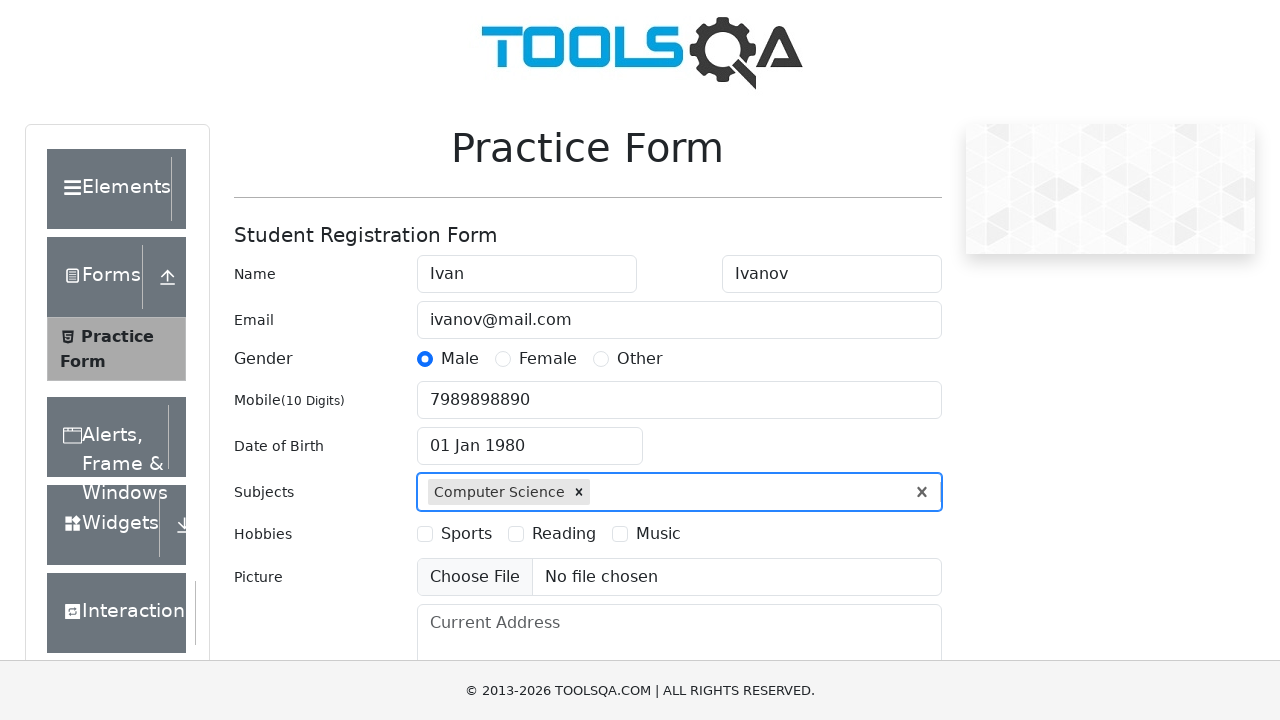

Selected Reading hobby checkbox at (564, 534) on label[for='hobbies-checkbox-2']
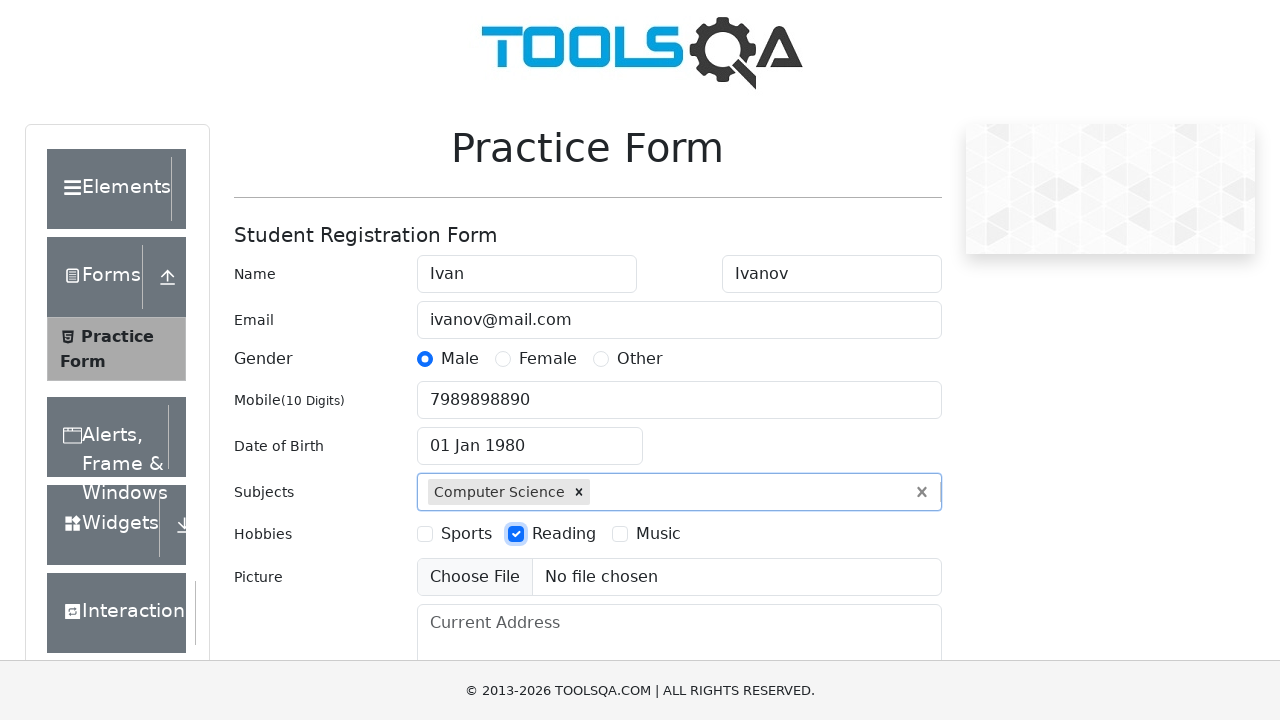

Filled current address field with 'Some address' on #currentAddress
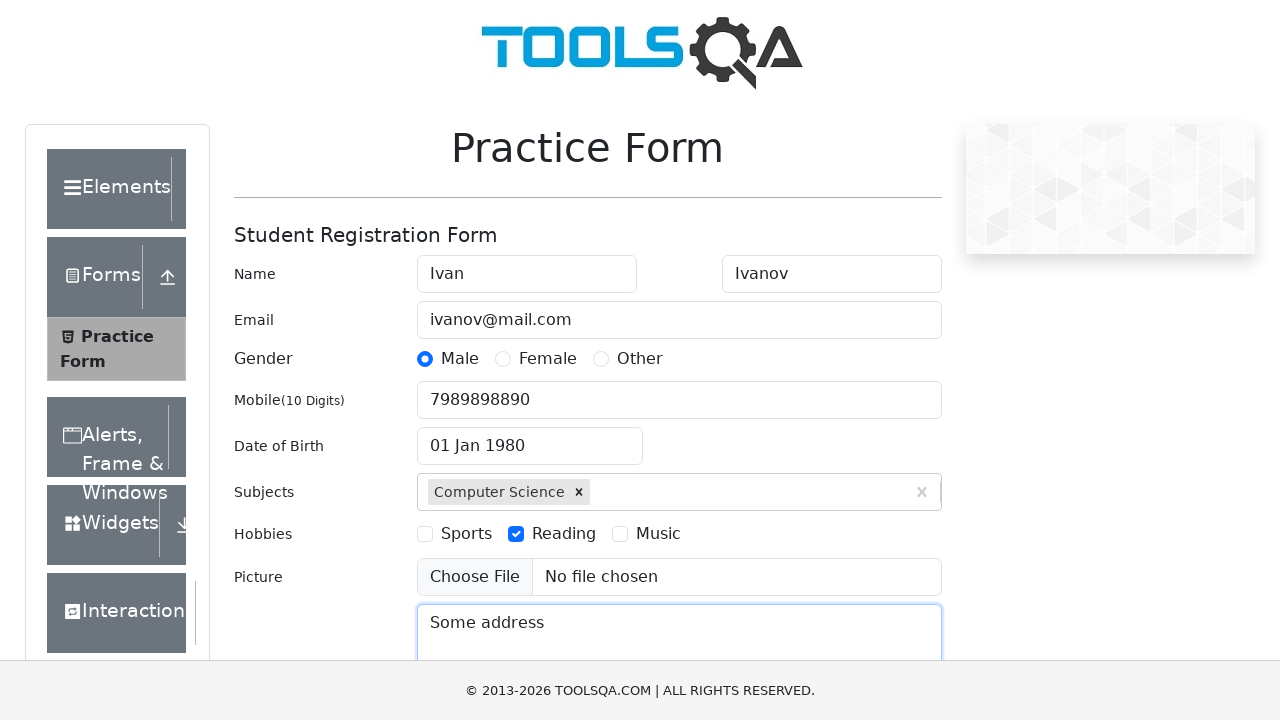

Opened state dropdown at (527, 437) on #state
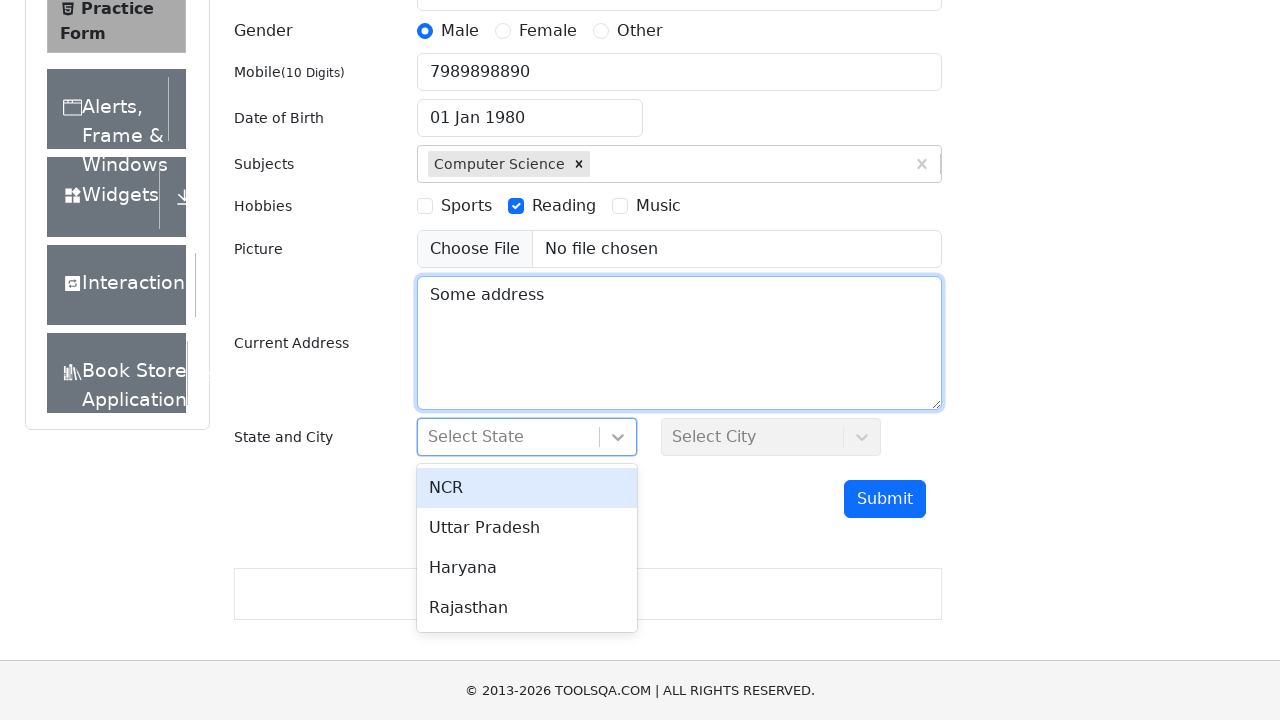

Selected state 'Uttar Pradesh' at (527, 528) on xpath=//div[text()='Uttar Pradesh']
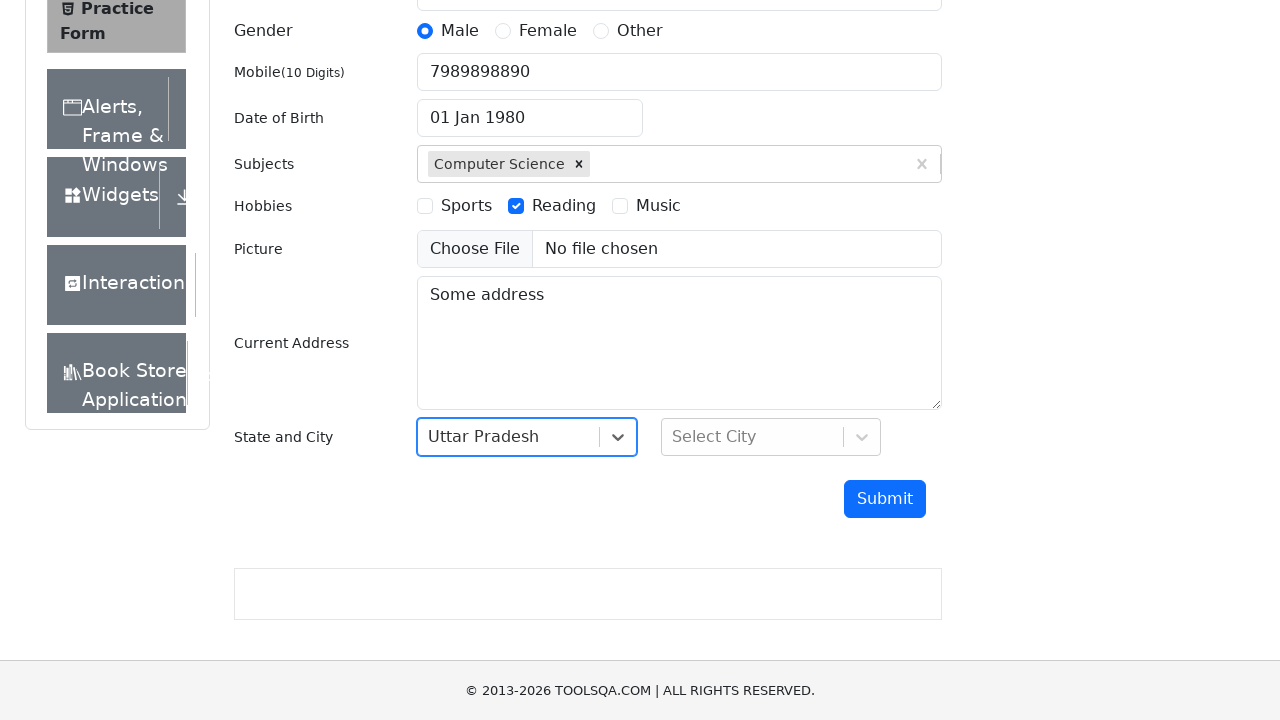

Opened city dropdown at (771, 437) on #city
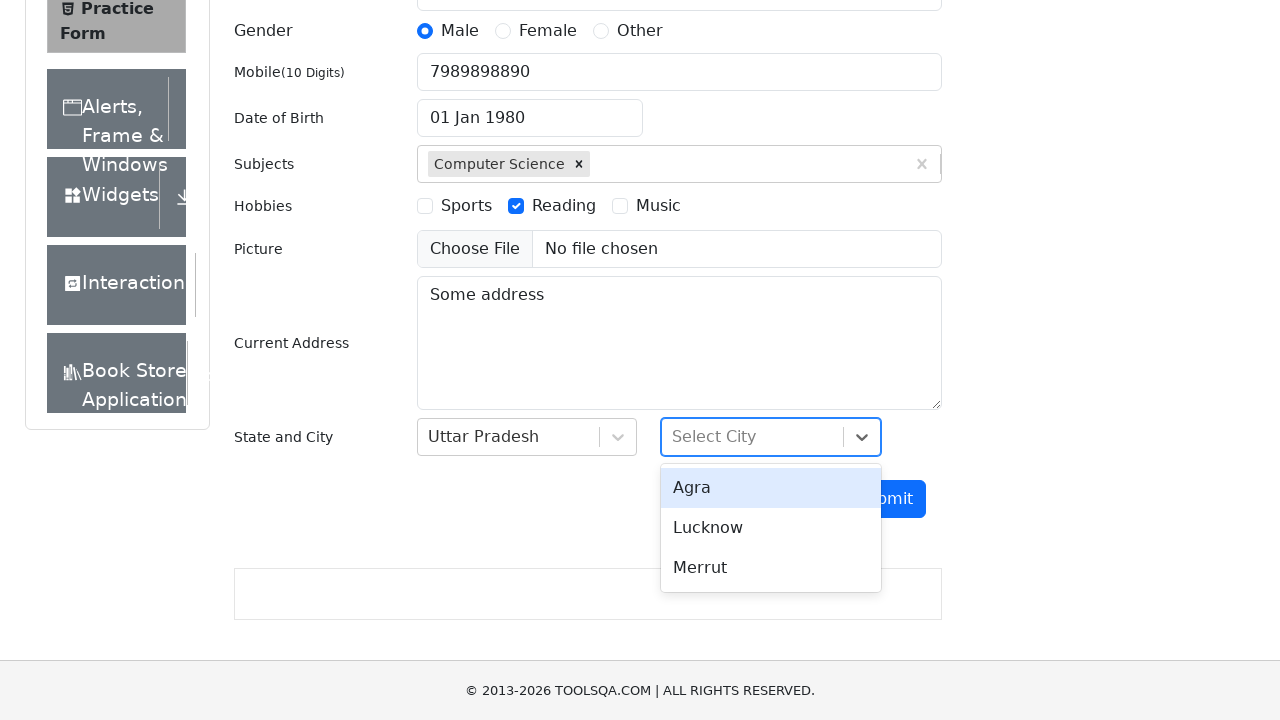

Selected city 'Lucknow' at (771, 528) on xpath=//div[text()='Lucknow']
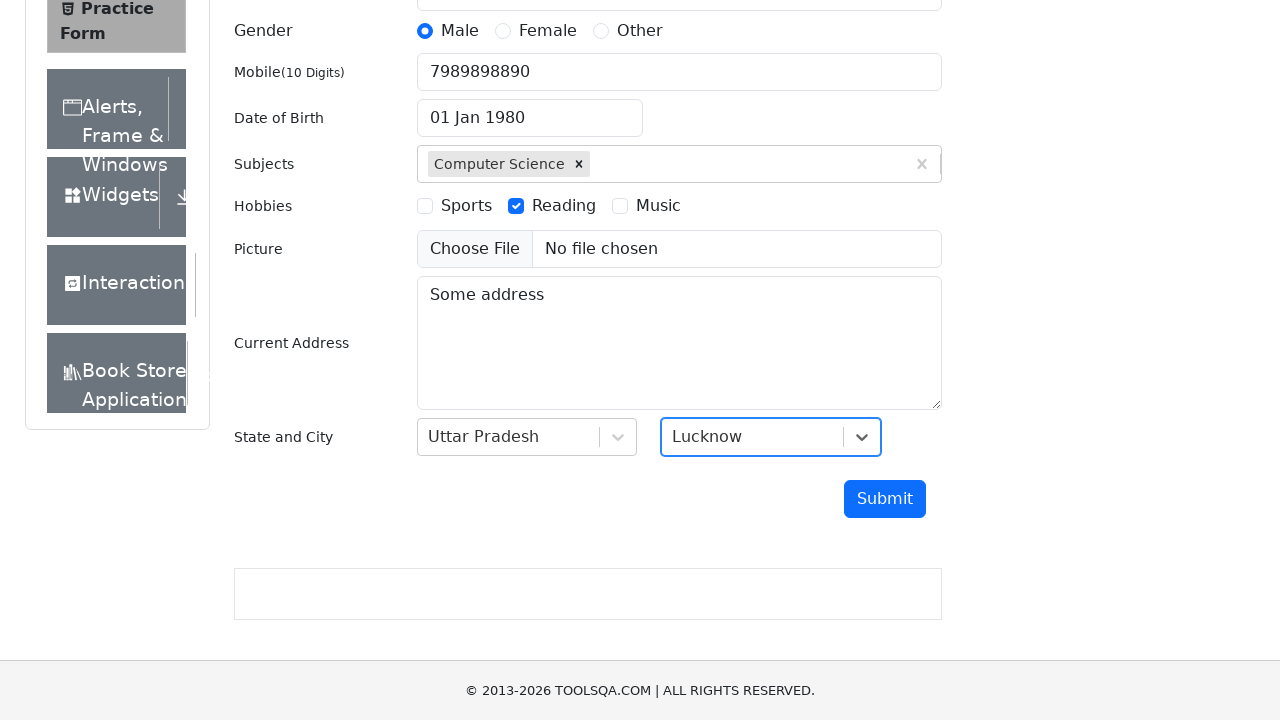

Clicked submit button to submit form at (885, 499) on #submit
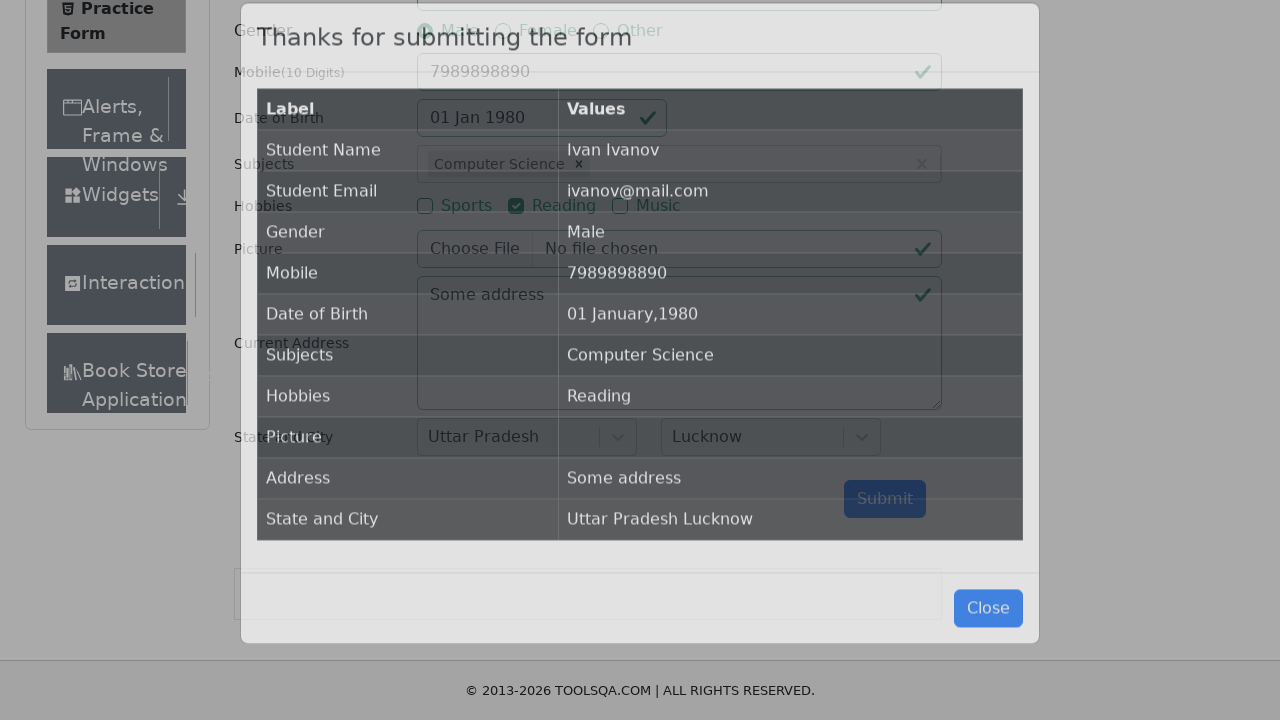

Confirmation modal appeared with submitted form data
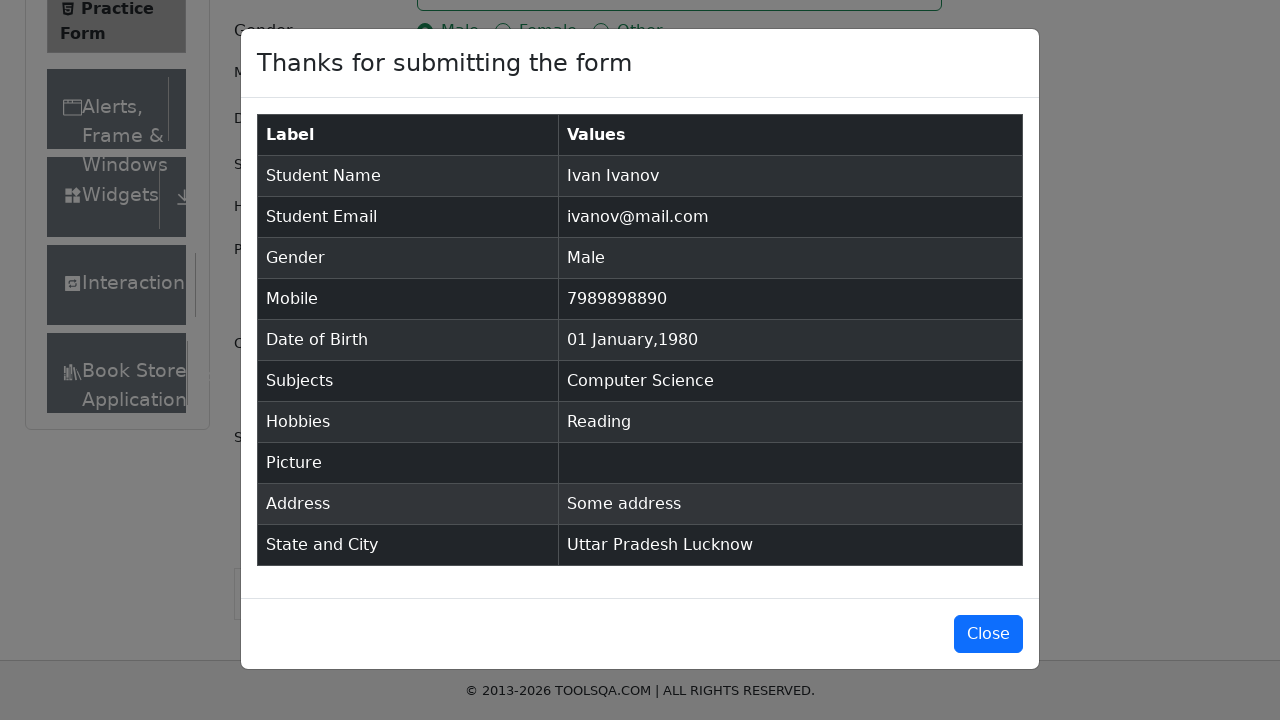

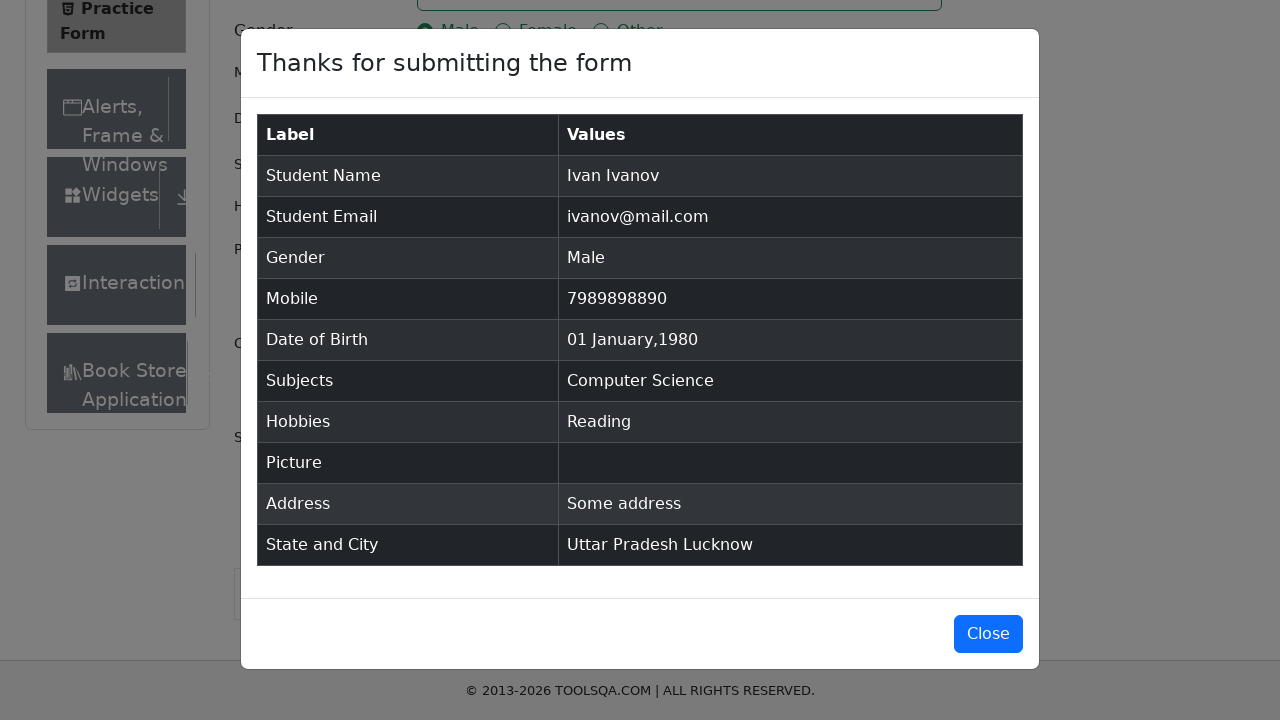